Tests JavaScript alert handling by clicking a button that triggers an alert and accepting the alert dialog

Starting URL: https://echoecho.com/javascript4.htm

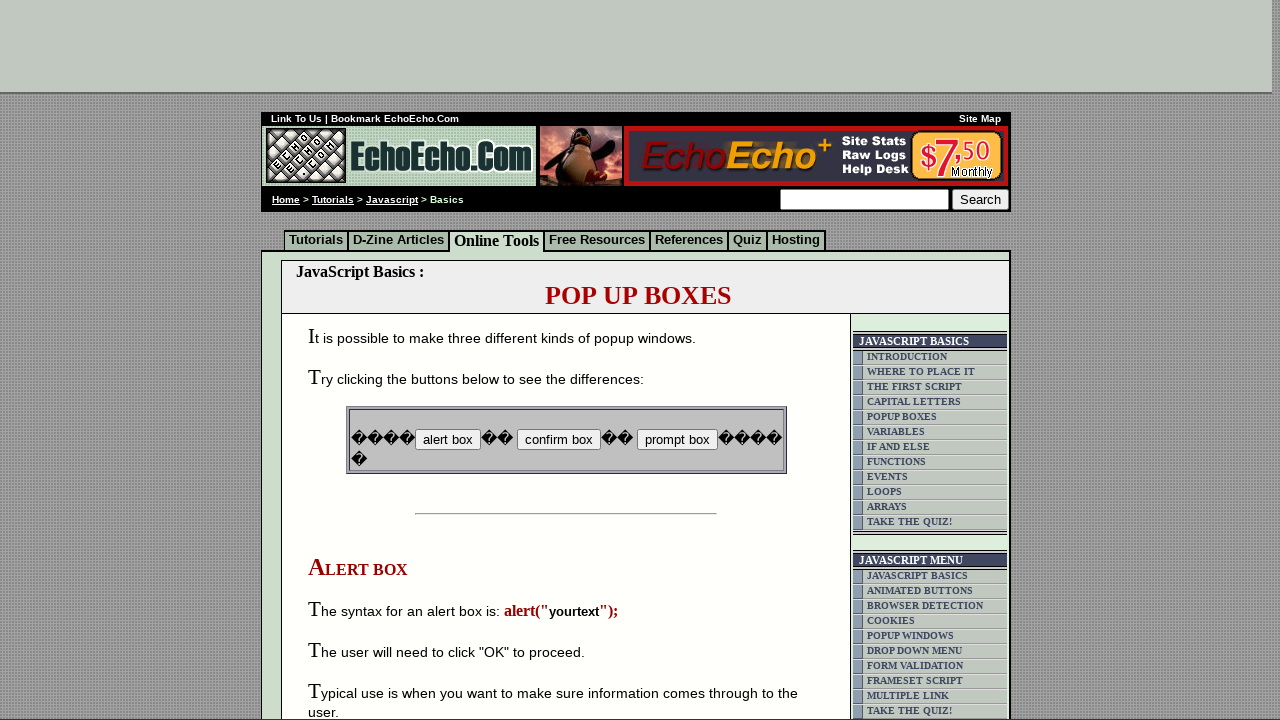

Clicked button to trigger JavaScript alert at (558, 440) on input[name='B2']
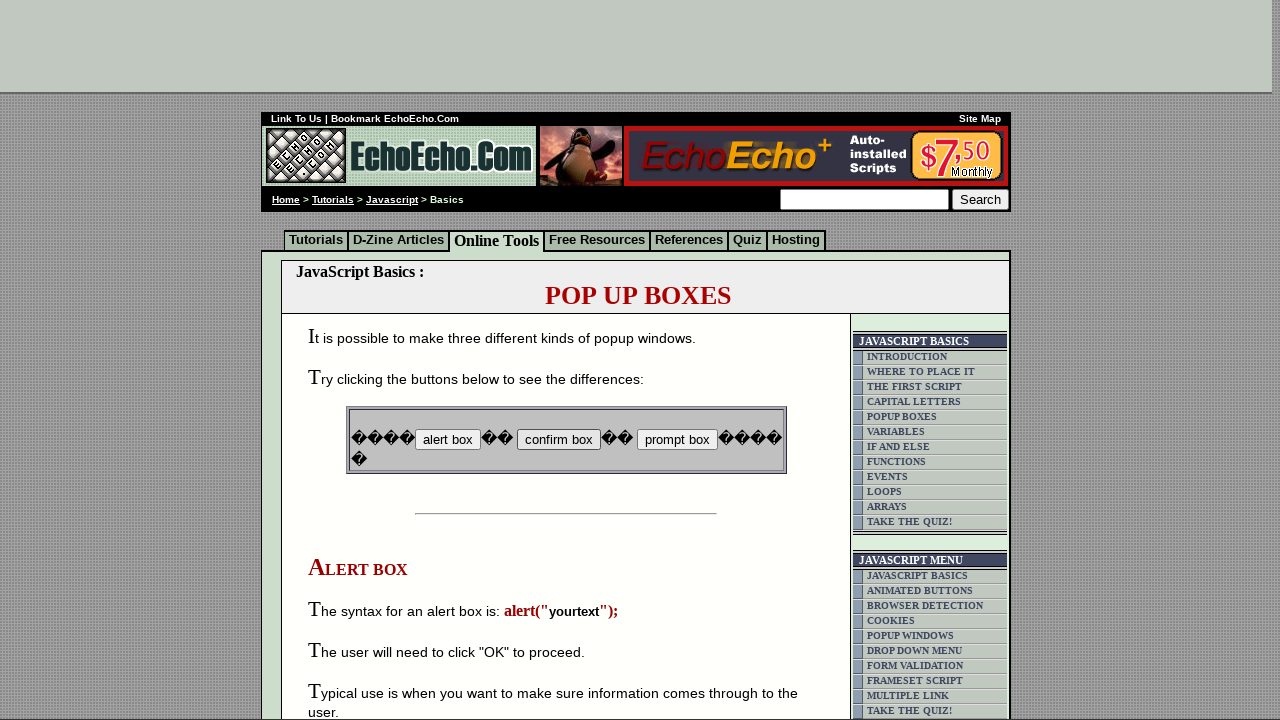

Set up dialog handler to accept alerts
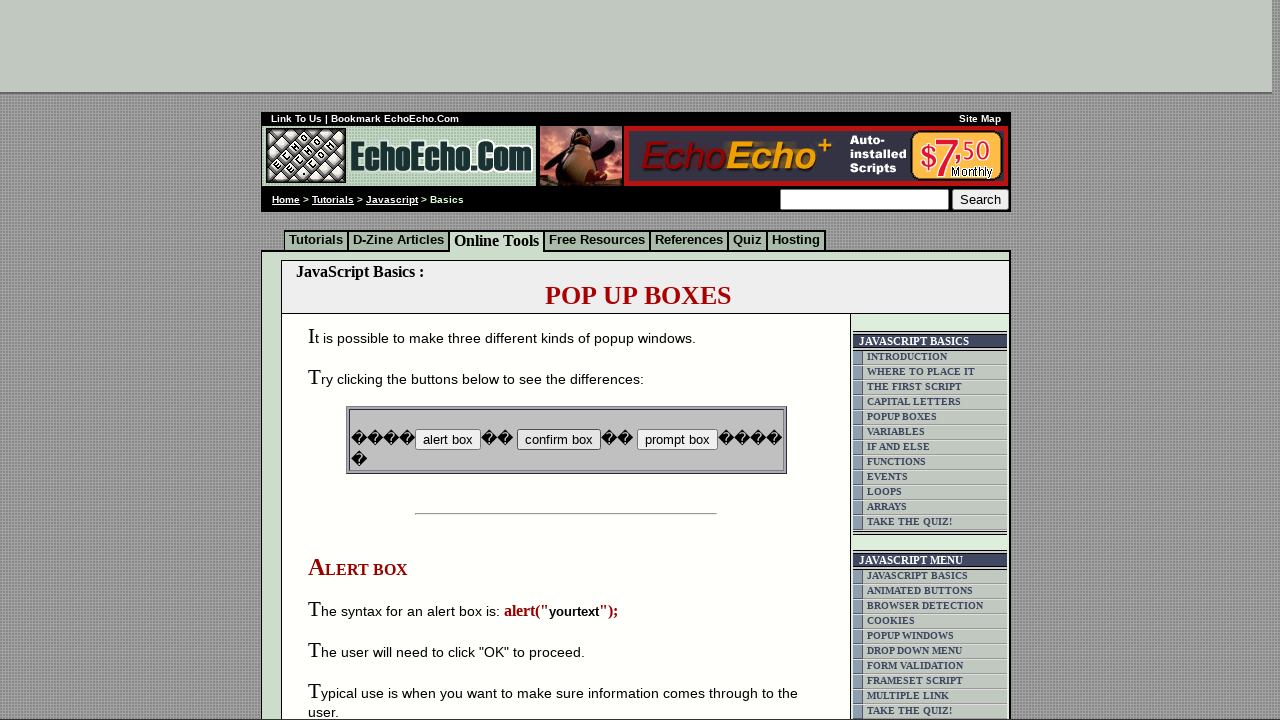

Set up one-time dialog handler before clicking
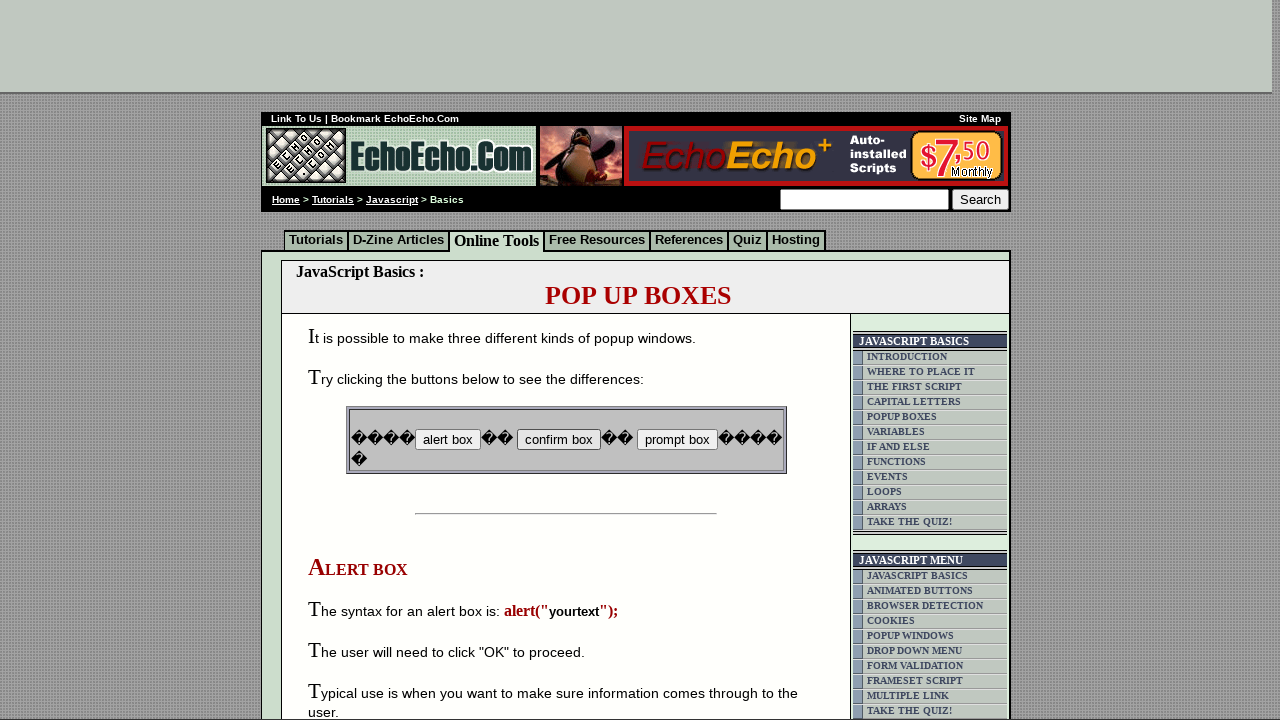

Clicked button to trigger alert and dialog handler accepted it at (558, 440) on input[name='B2']
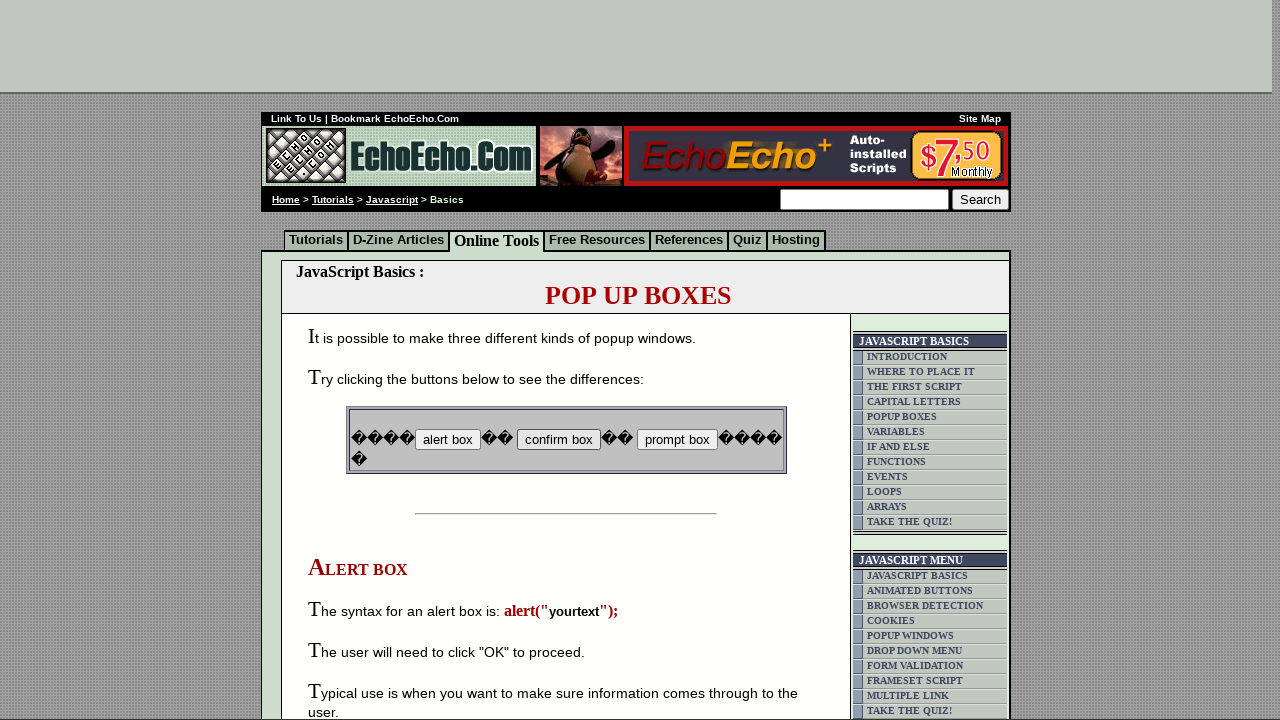

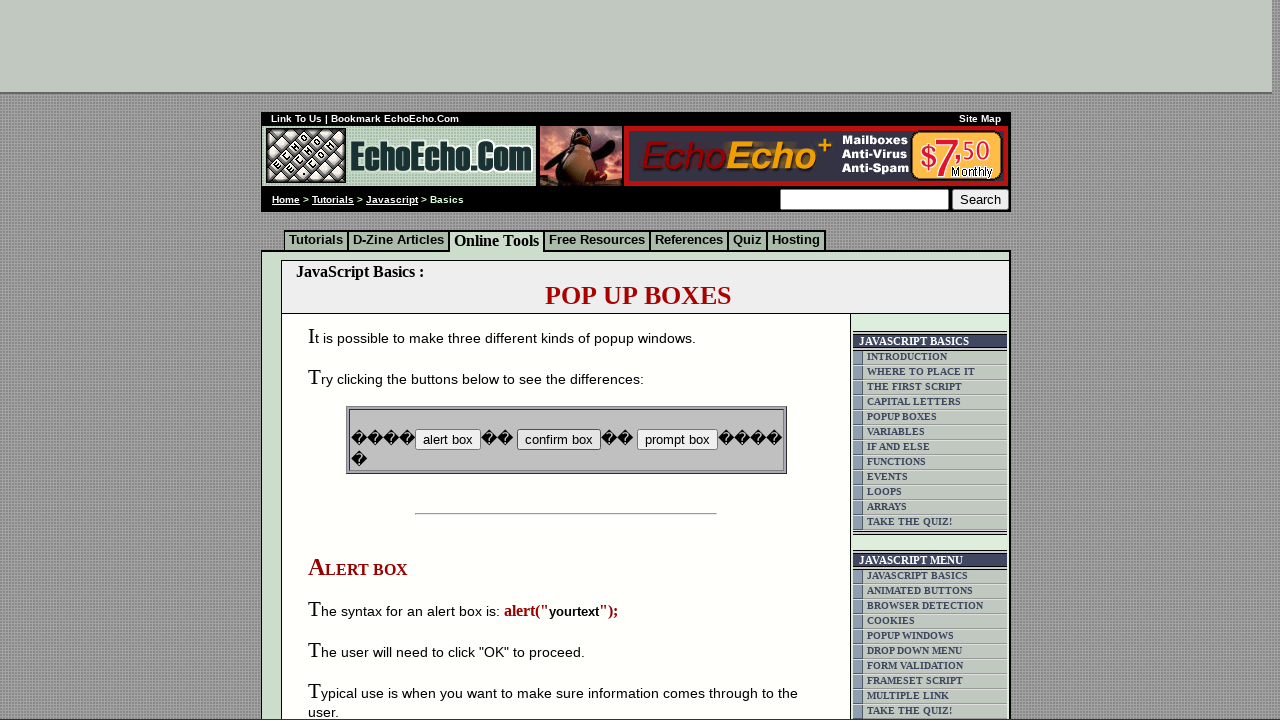